Navigates to the Walla news website and verifies the page loads by checking the title

Starting URL: https://www.walla.co.il

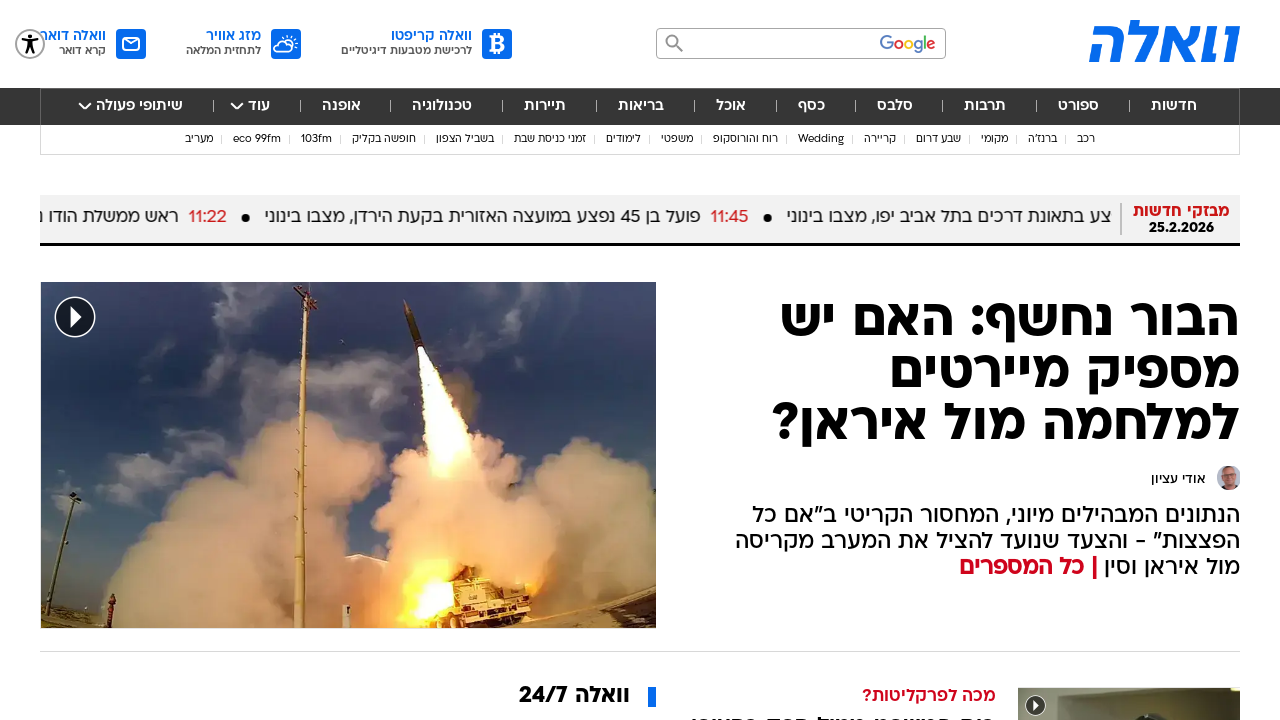

Navigated to Walla news website
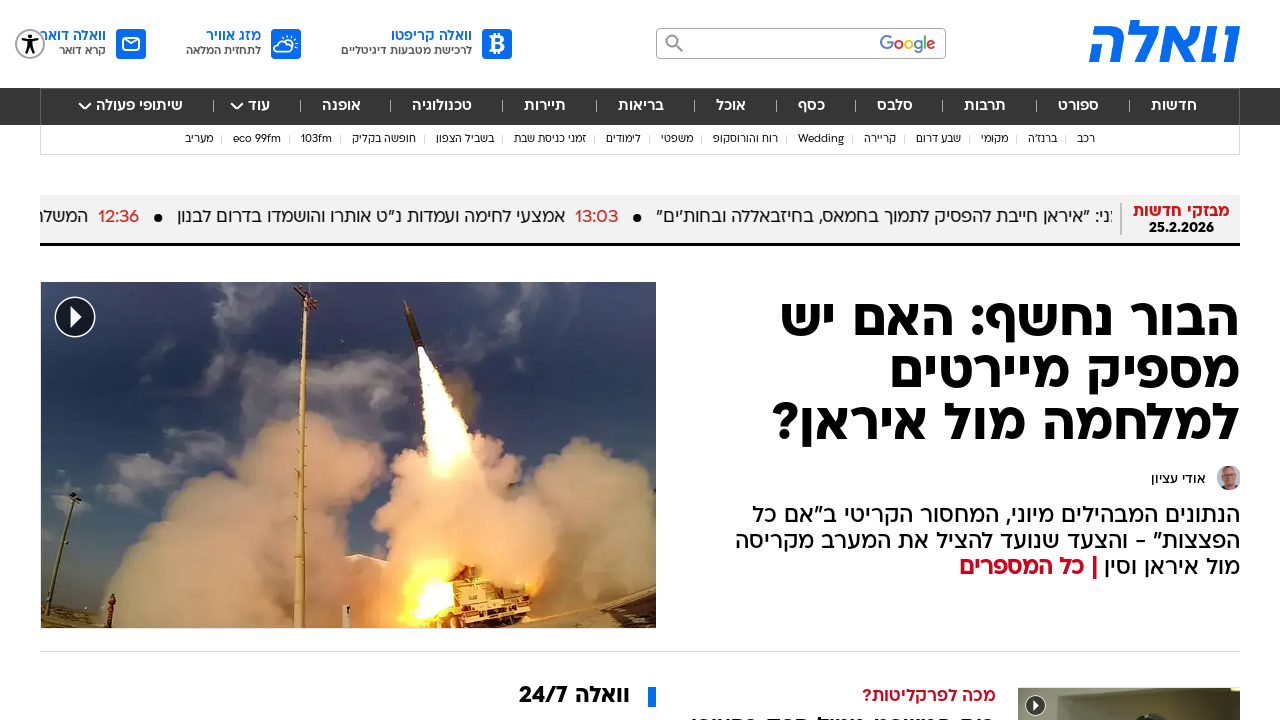

Retrieved page title to verify page loaded
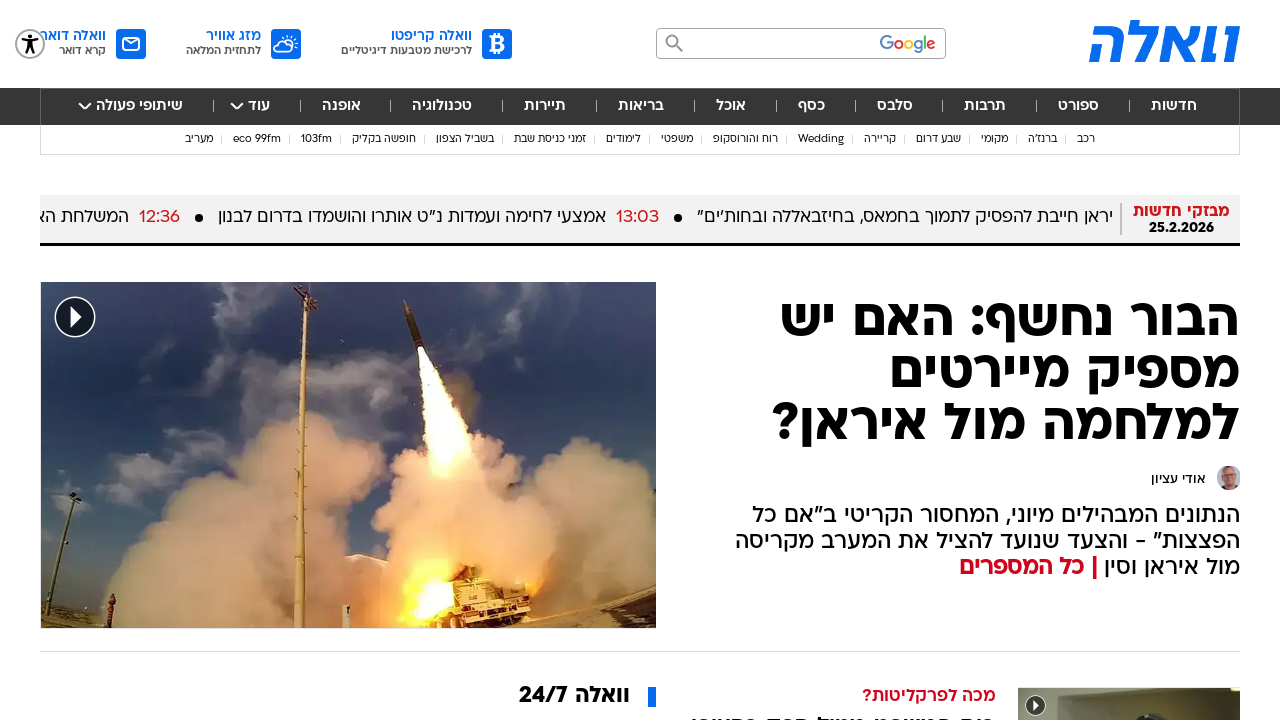

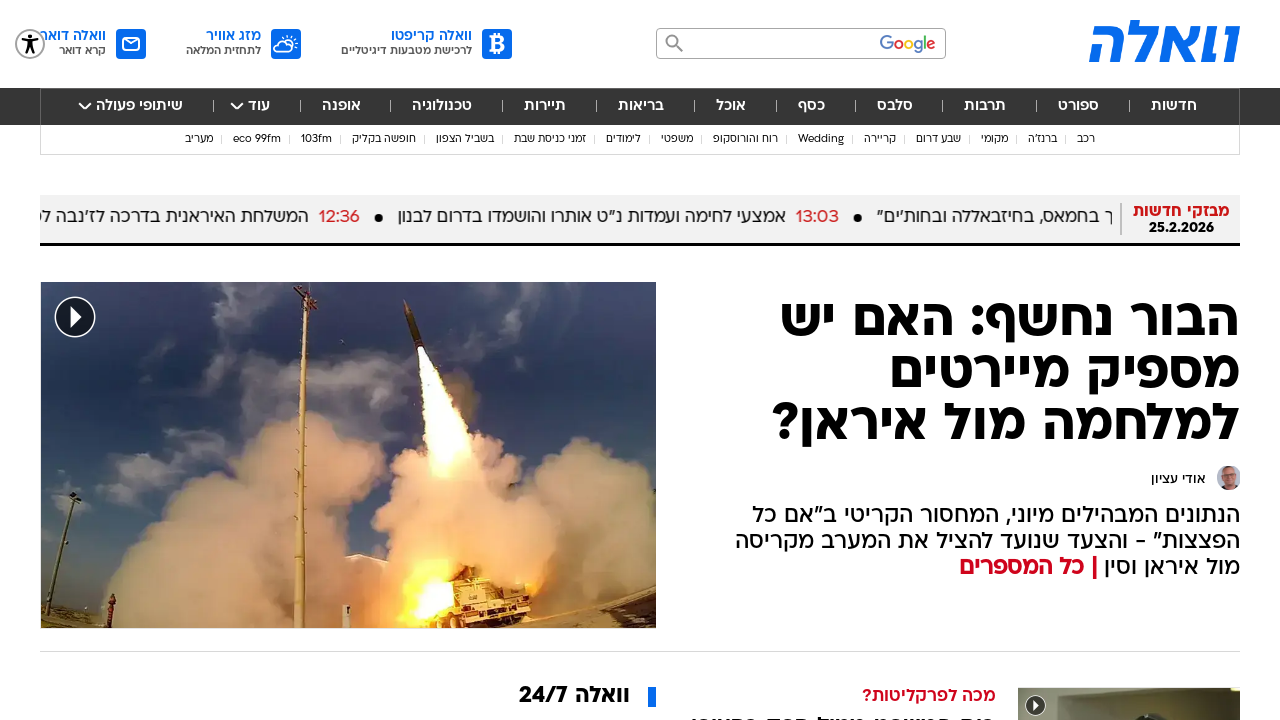